Tests the checkbox removal functionality on the Dynamic Controls page by clicking the Remove button and verifying the checkbox is no longer present

Starting URL: https://the-internet.herokuapp.com/dynamic_controls

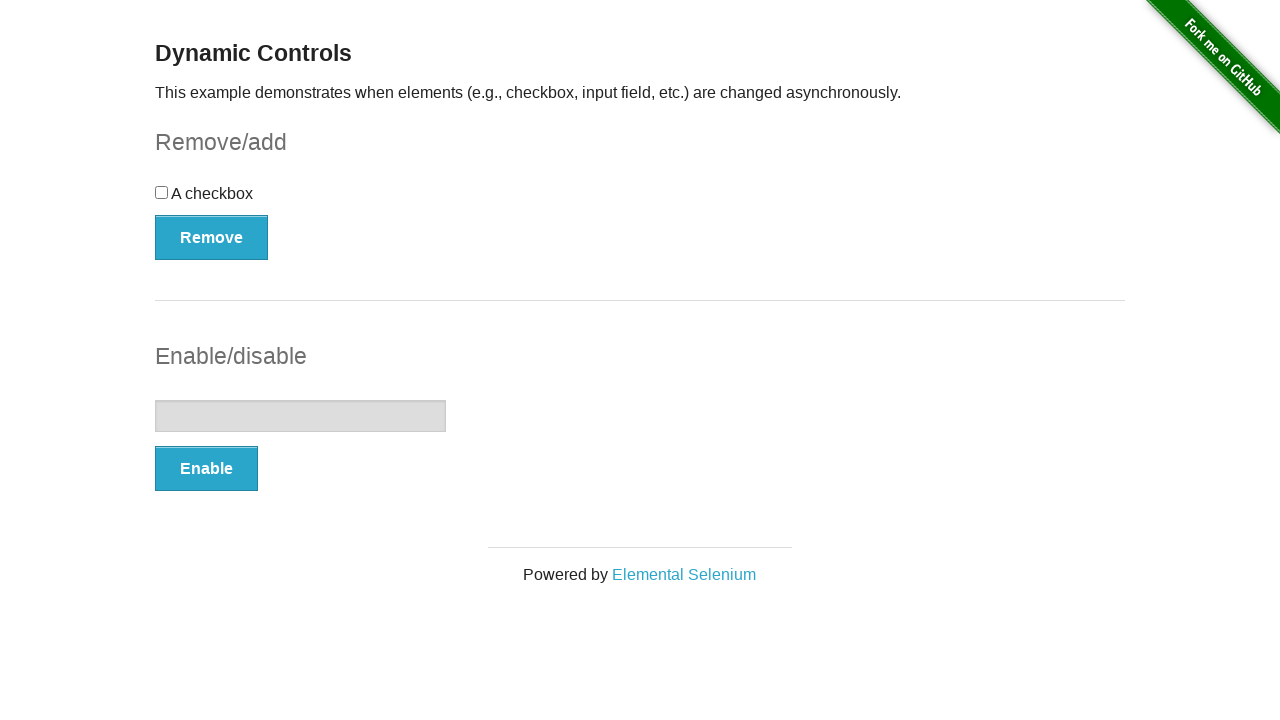

Clicked the Remove button to delete the checkbox at (212, 237) on button:has-text('Remove')
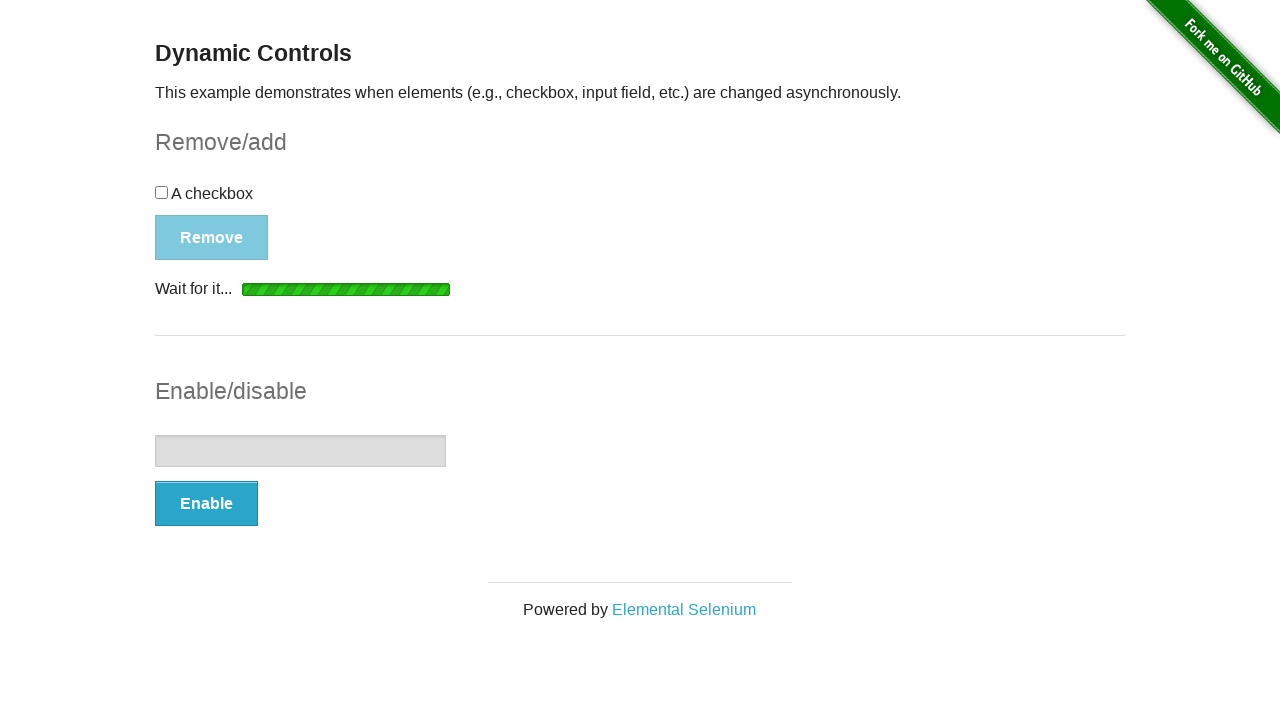

Waited for the 'It's gone!' message to appear
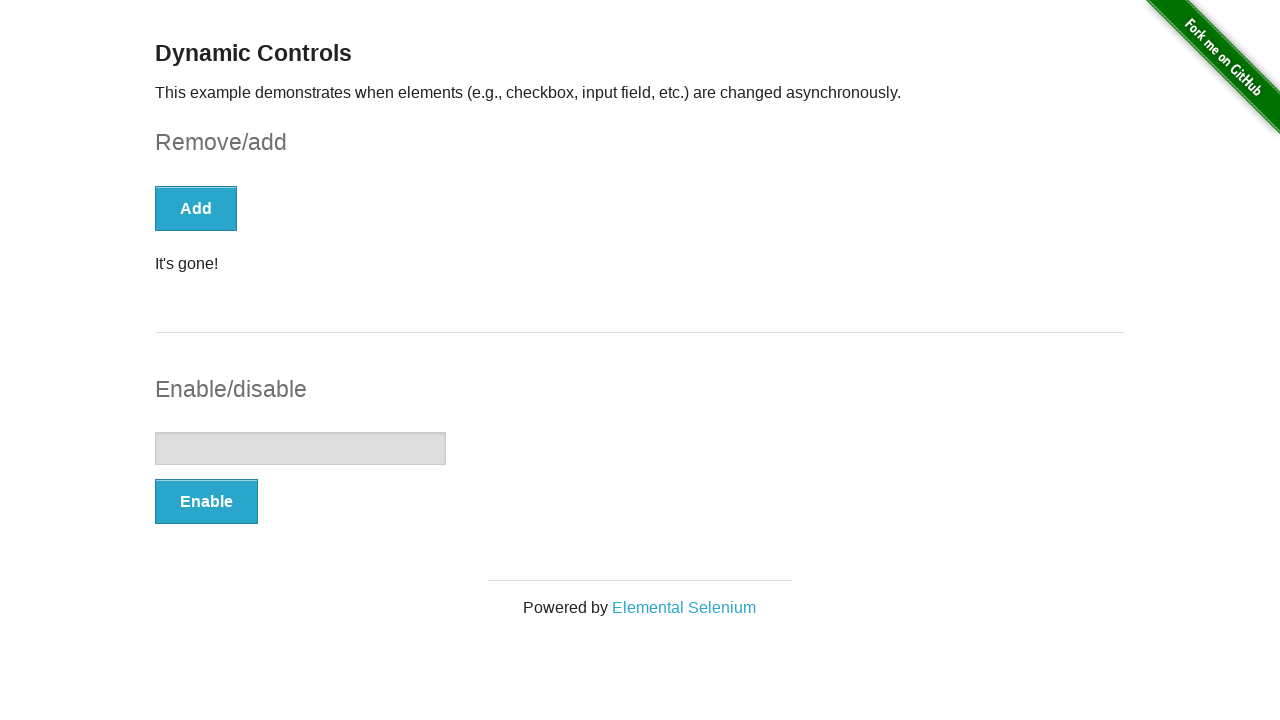

Counted checkbox elements on the page
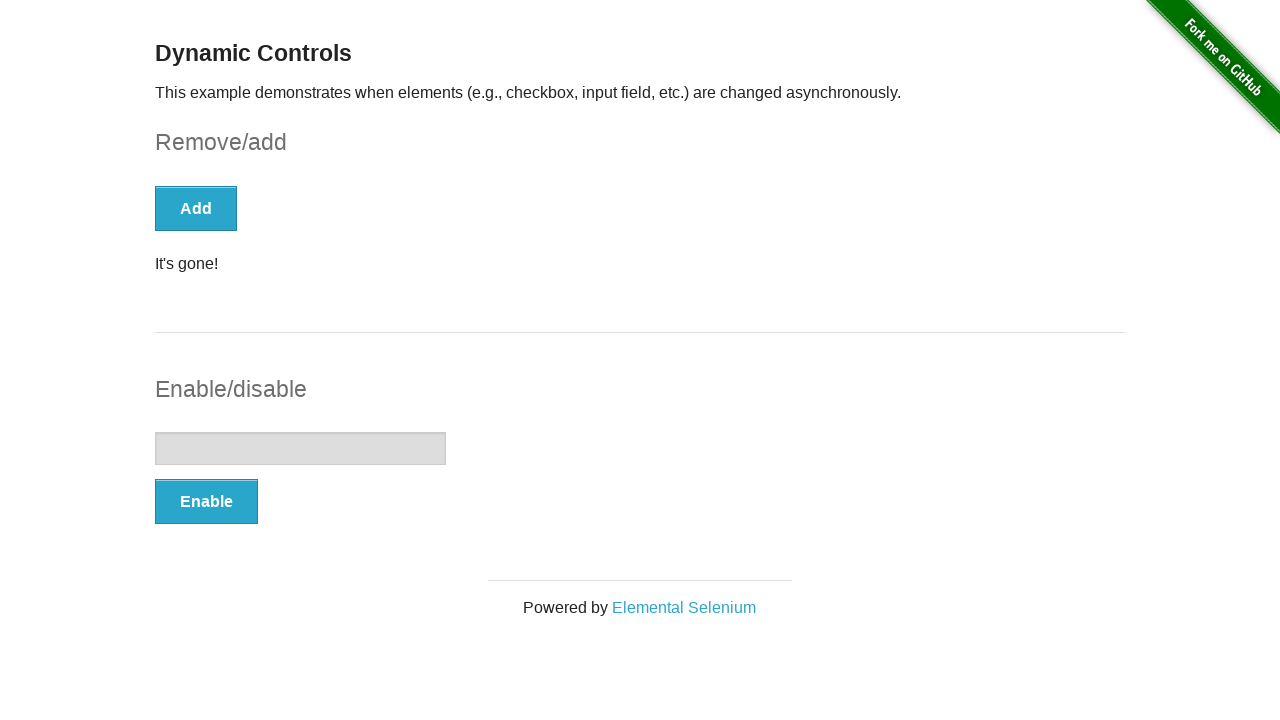

Asserted that checkbox count is 0 - checkbox removal verified
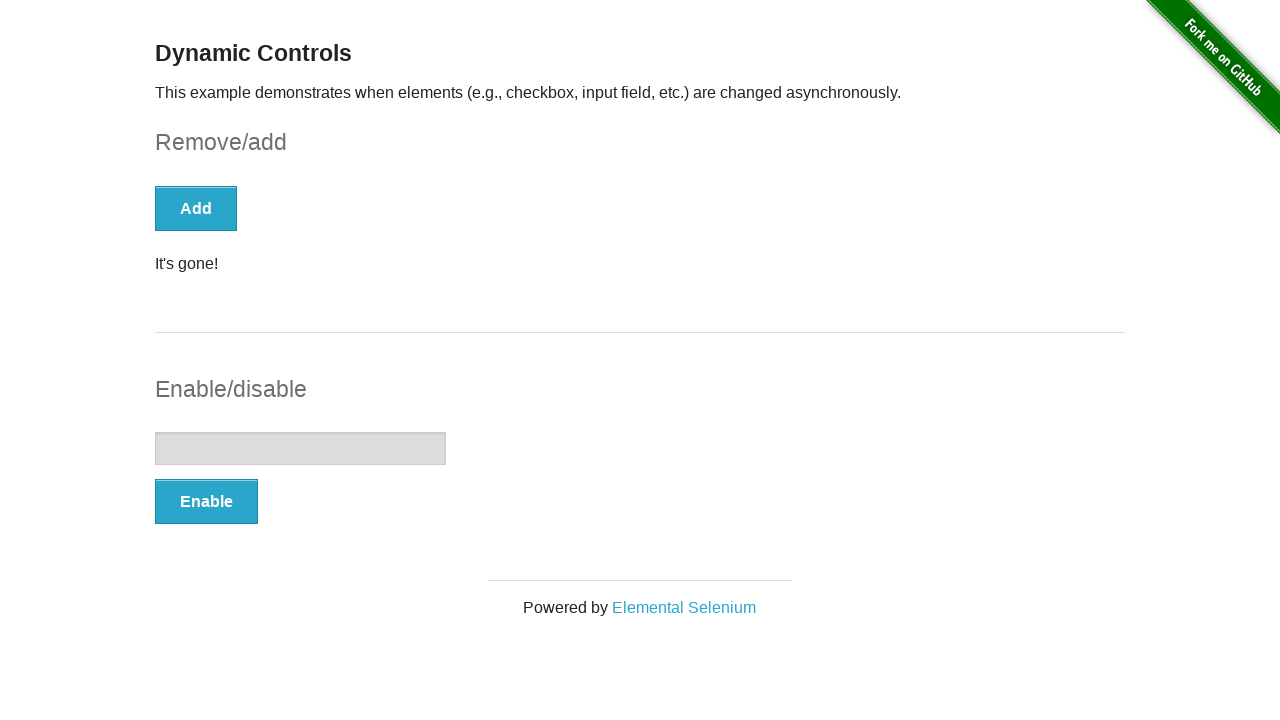

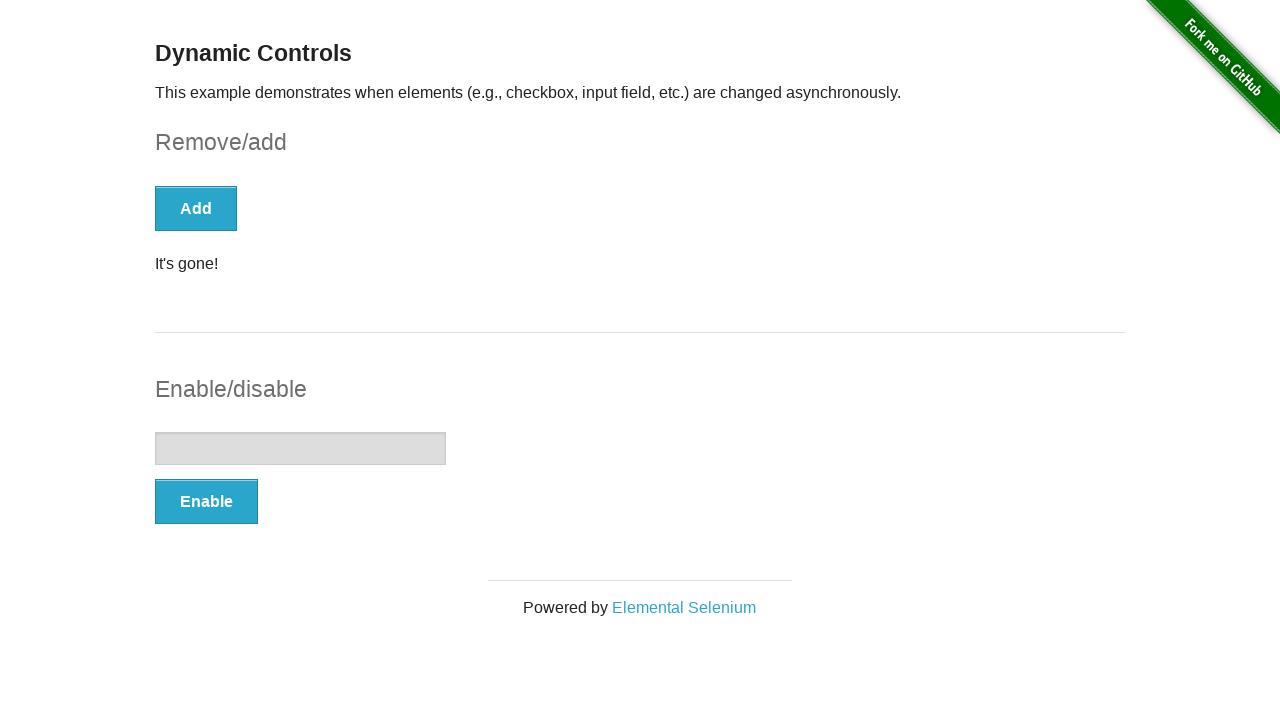